Tests GitHub repository search functionality by searching for a specific repository, navigating to it, and verifying that an issue exists in the Issues tab.

Starting URL: https://github.com

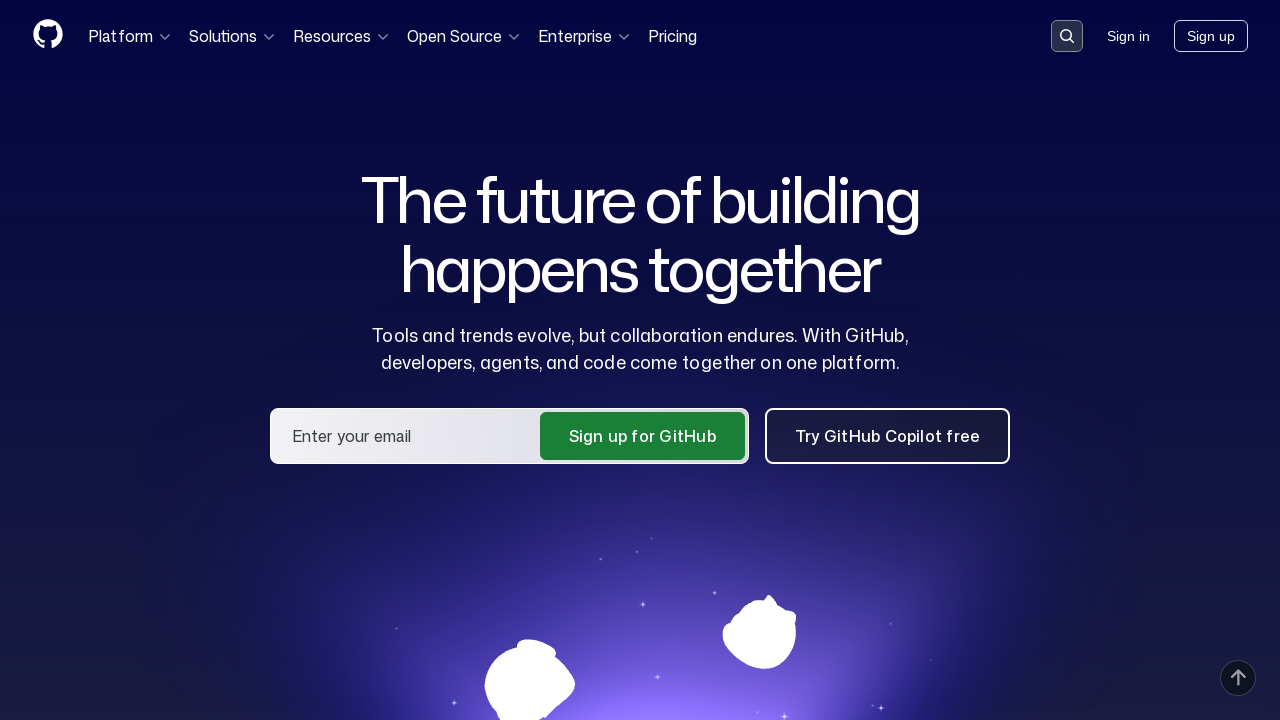

Clicked search button in header at (1067, 36) on .header-search-button
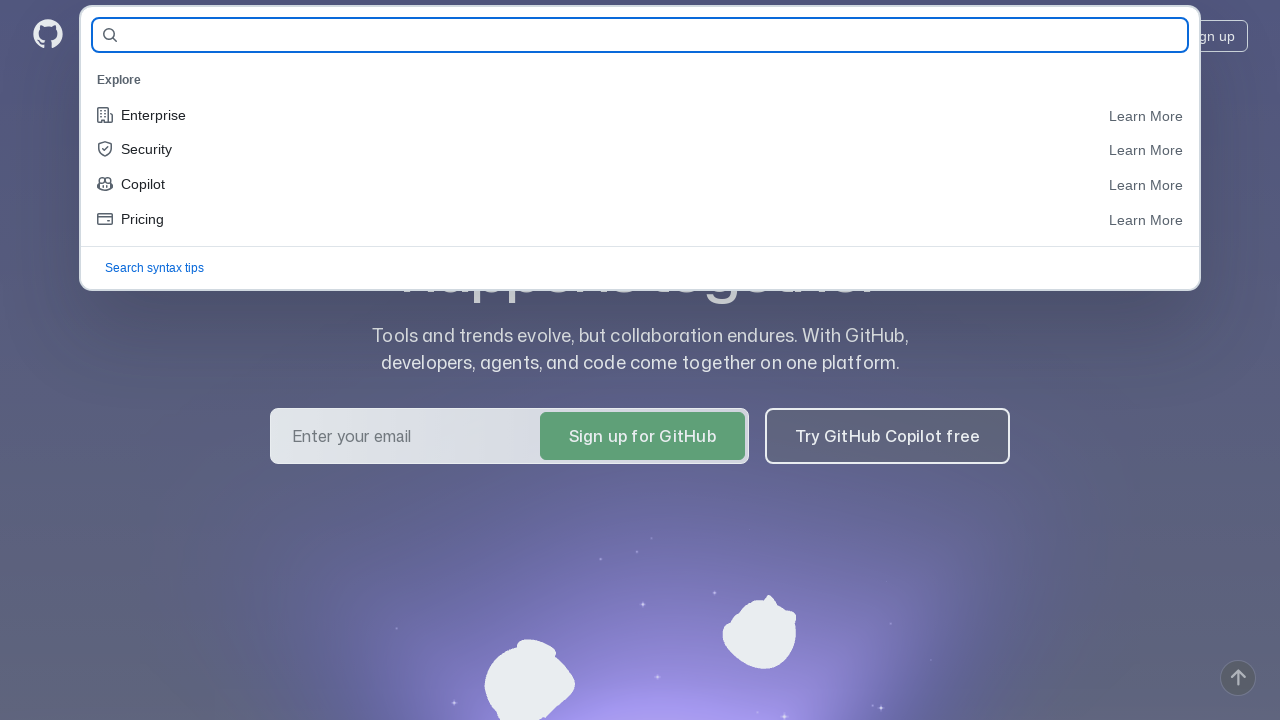

Filled search field with repository name 'tatianagas/qa_guru_HW9' on #query-builder-test
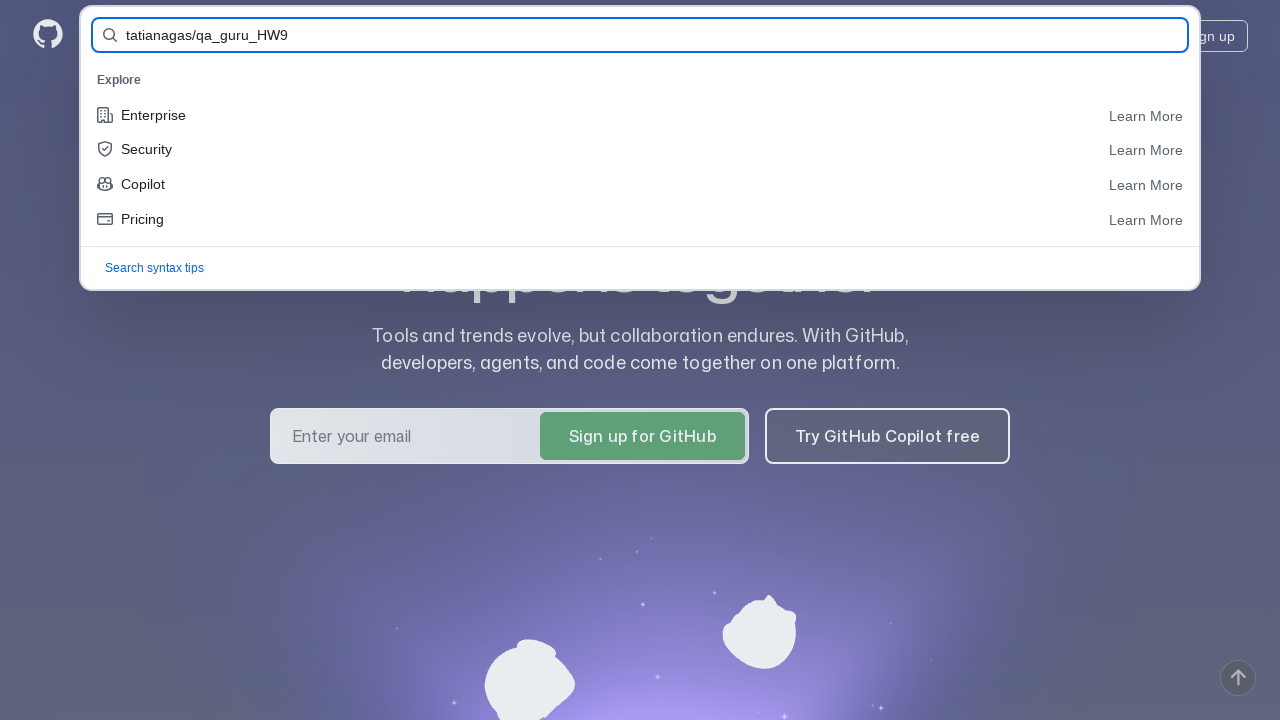

Submitted search form by pressing Enter on #query-builder-test
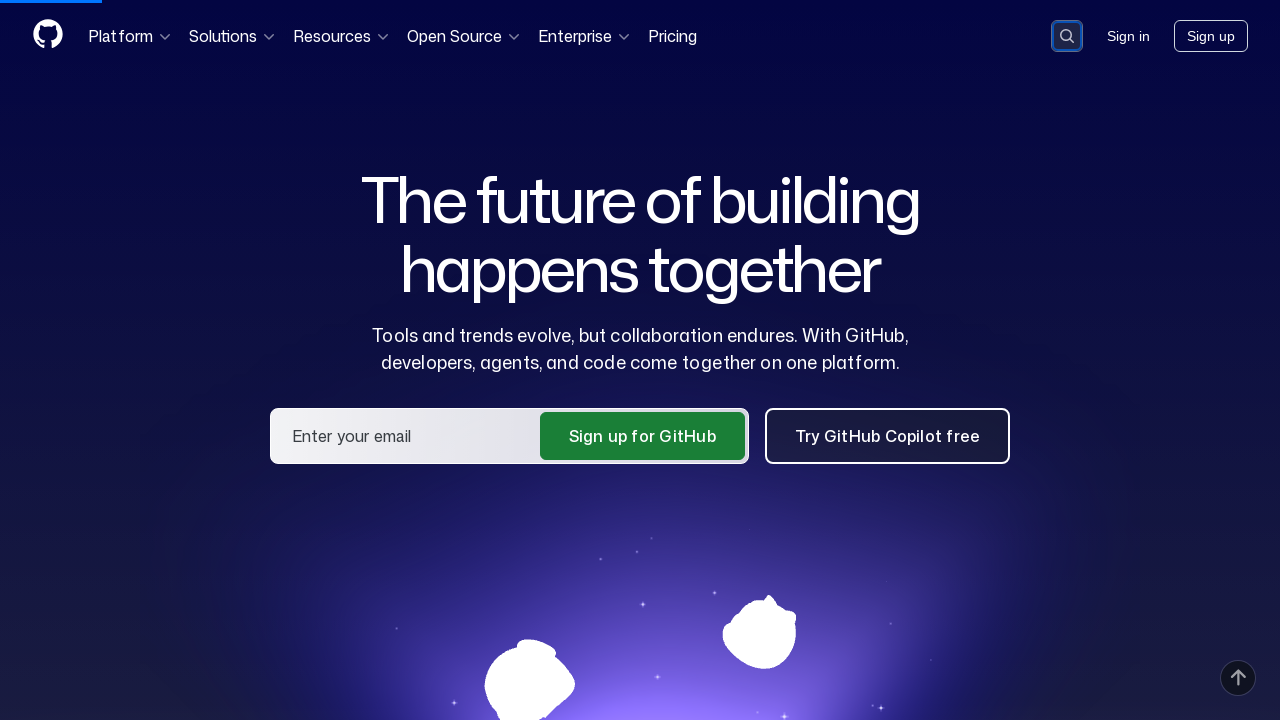

Clicked on repository link 'tatianagas/qa_guru_HW9' in search results at (464, 161) on a:has-text('tatianagas/qa_guru_HW9')
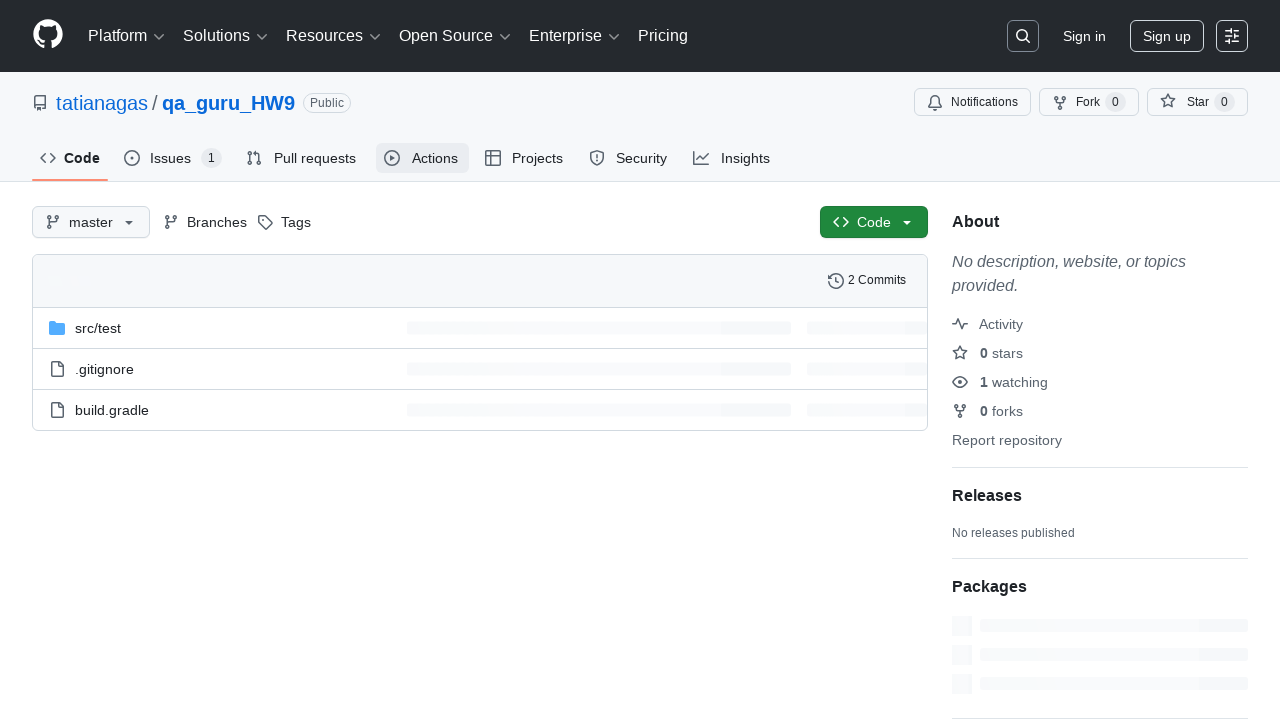

Clicked on Issues tab at (173, 158) on #issues-tab
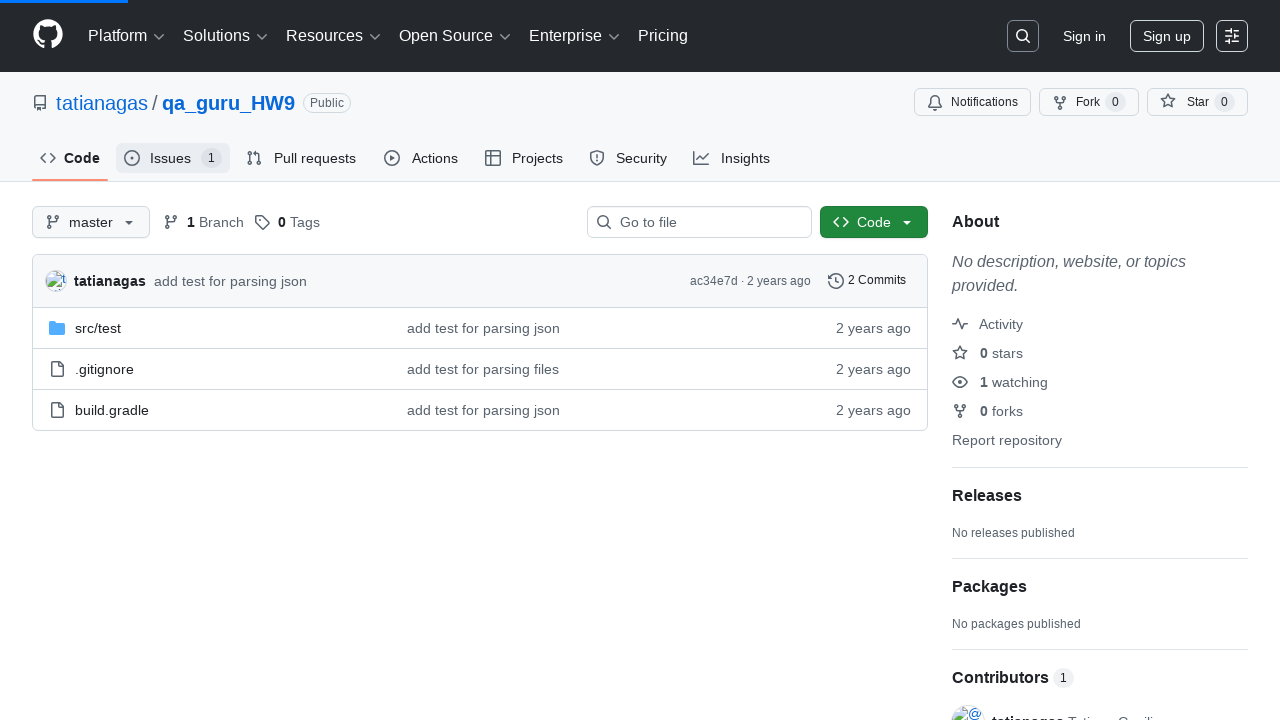

Verified that Issue #1 exists
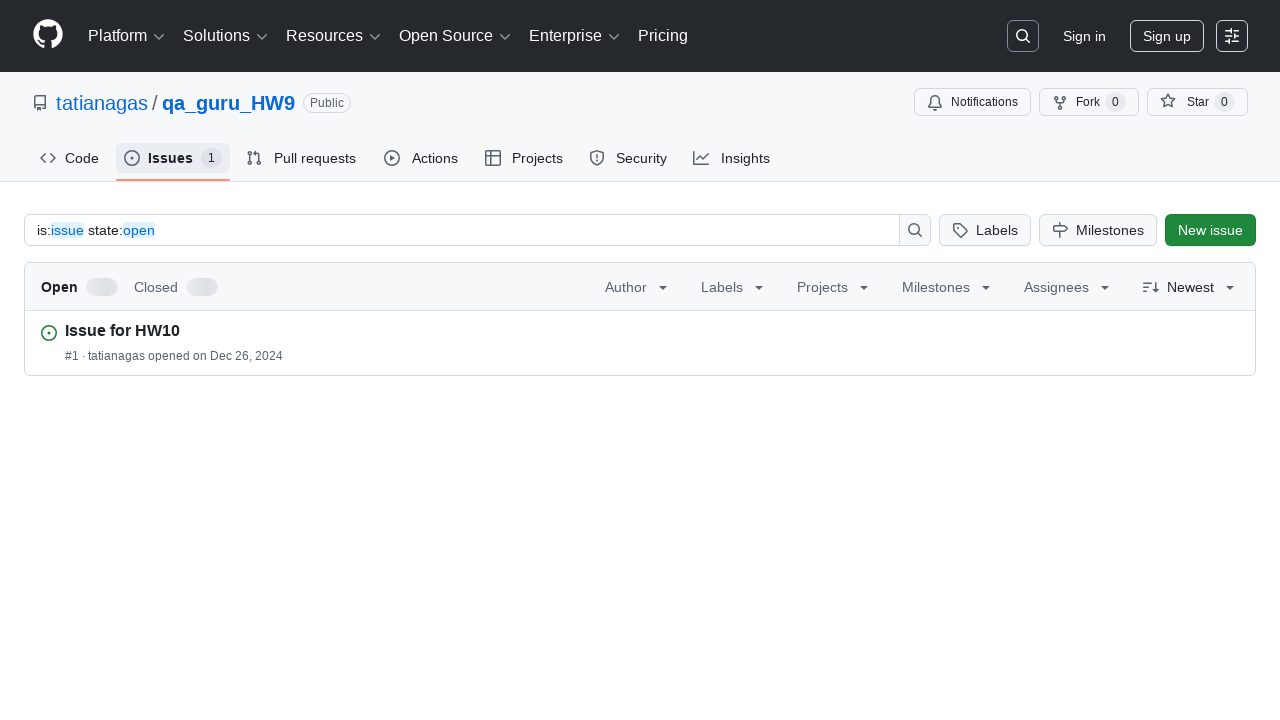

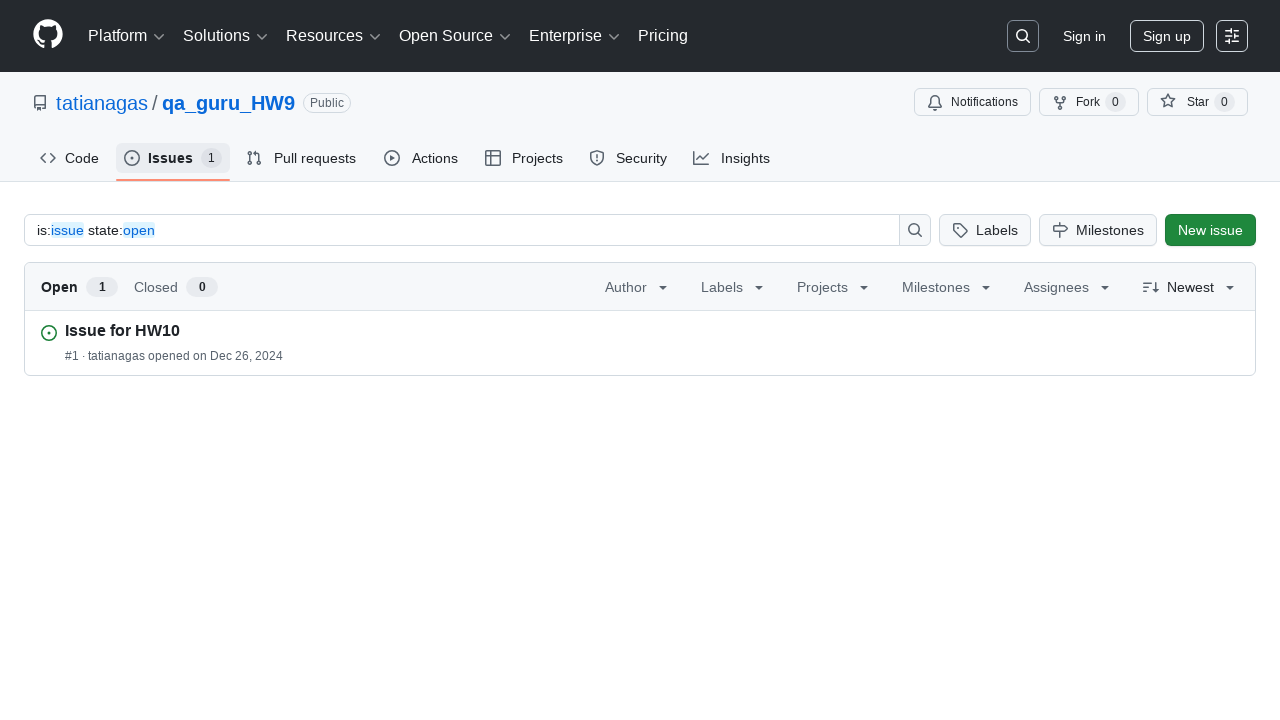